Tests different mouse click operations (single click, double click, and right click) on a demo page with interactive button elements

Starting URL: http://sahitest.com/demo/clicks.htm

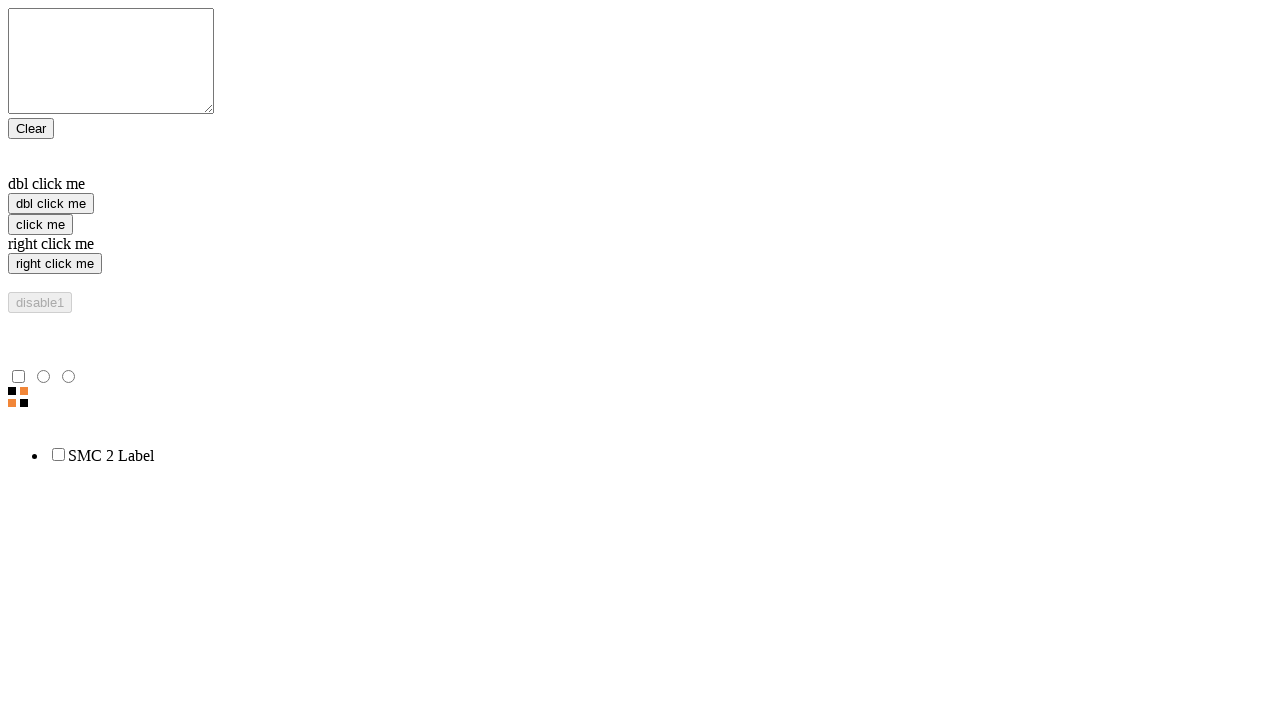

Waited for double click button to load
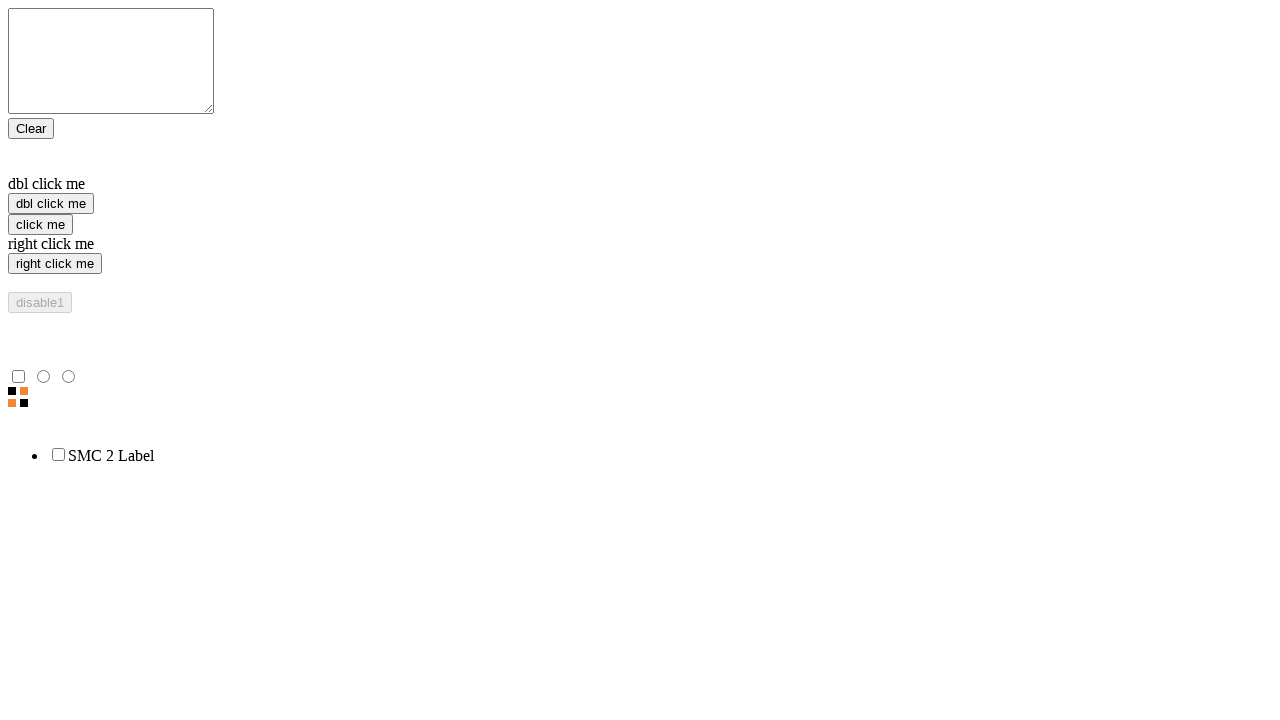

Performed single left click on 'click me' button at (40, 224) on xpath=//input[@value='click me']
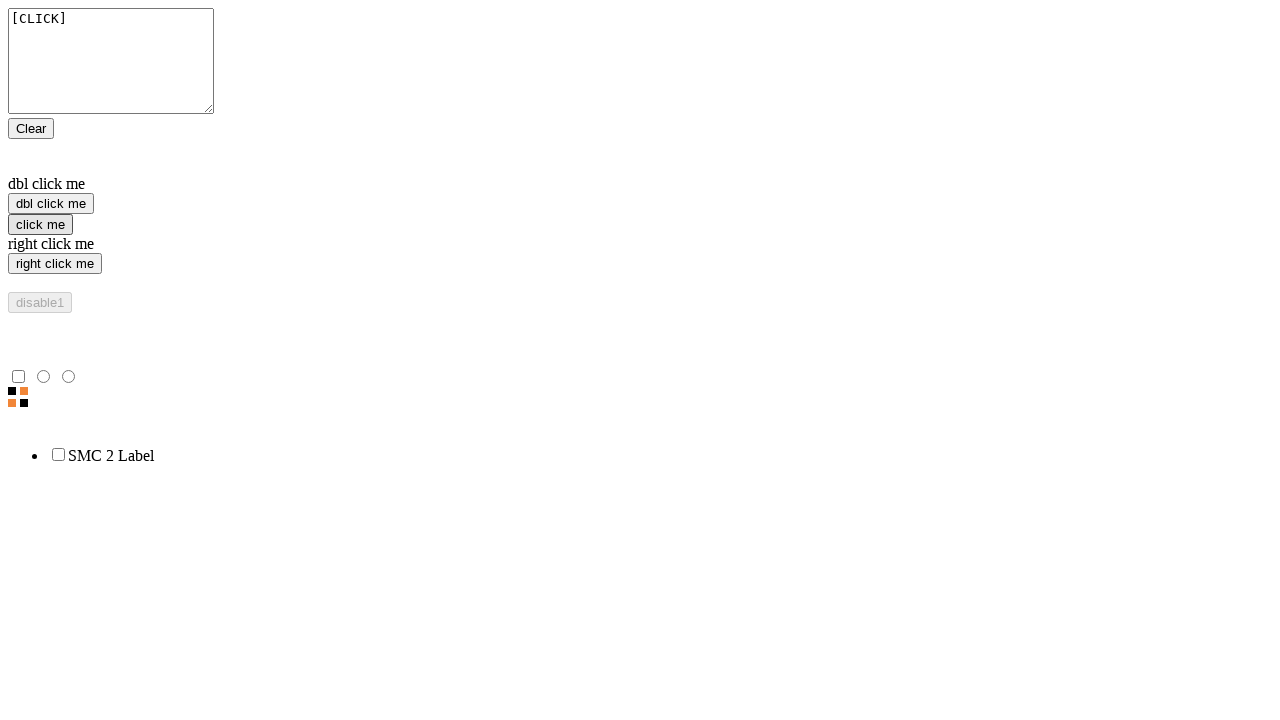

Performed double click on 'dbl click me' button at (51, 204) on xpath=//input[contains(@value,'dbl click me')]
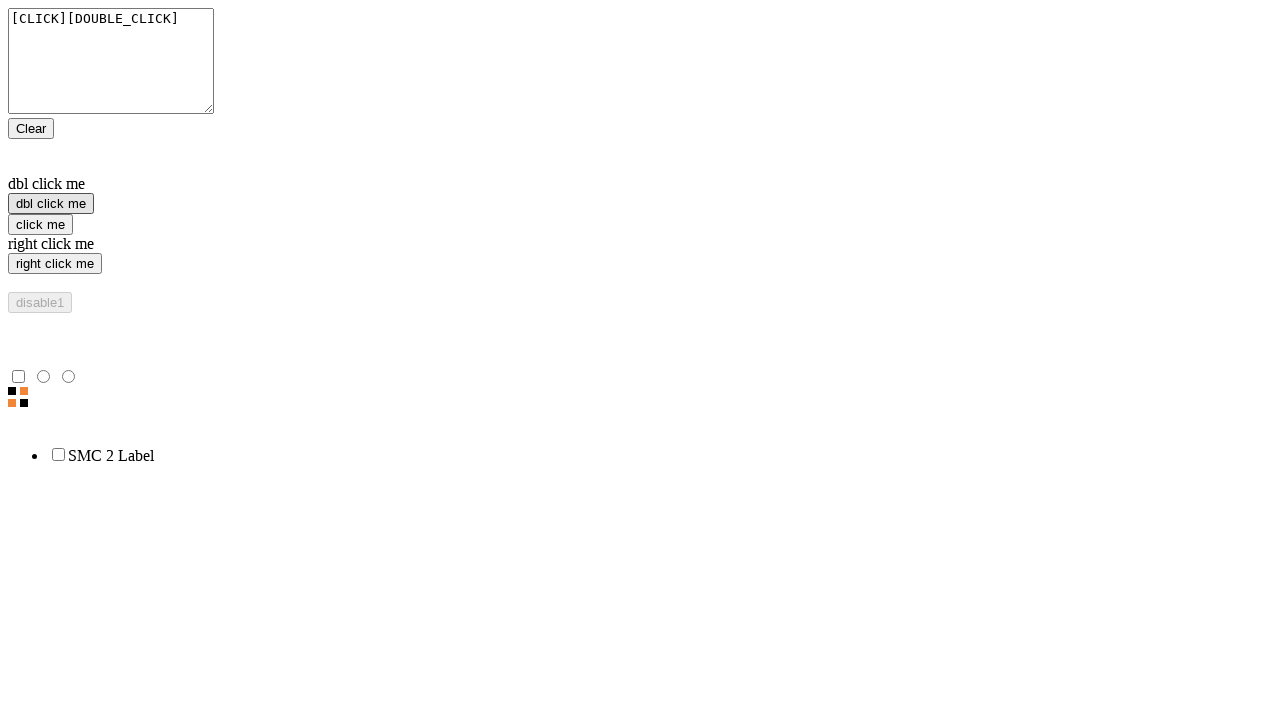

Performed right click on 'right click me' button at (55, 264) on //input[contains(@value,'right click me')]
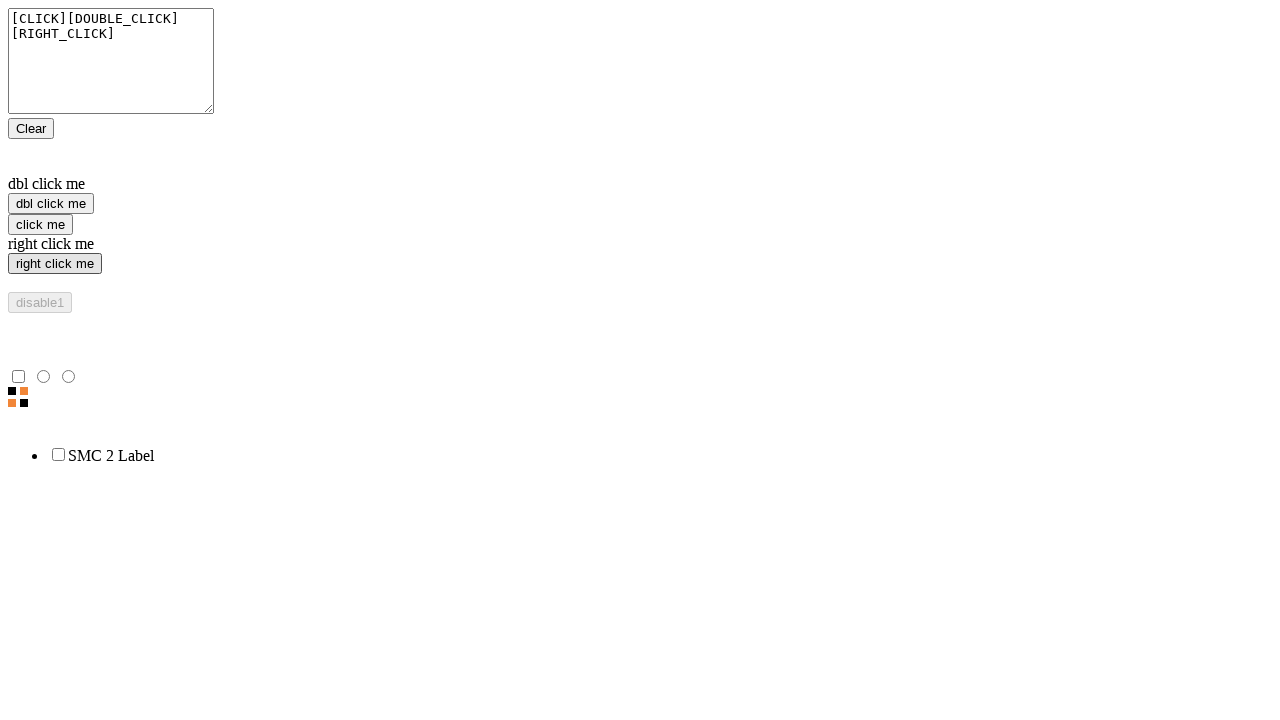

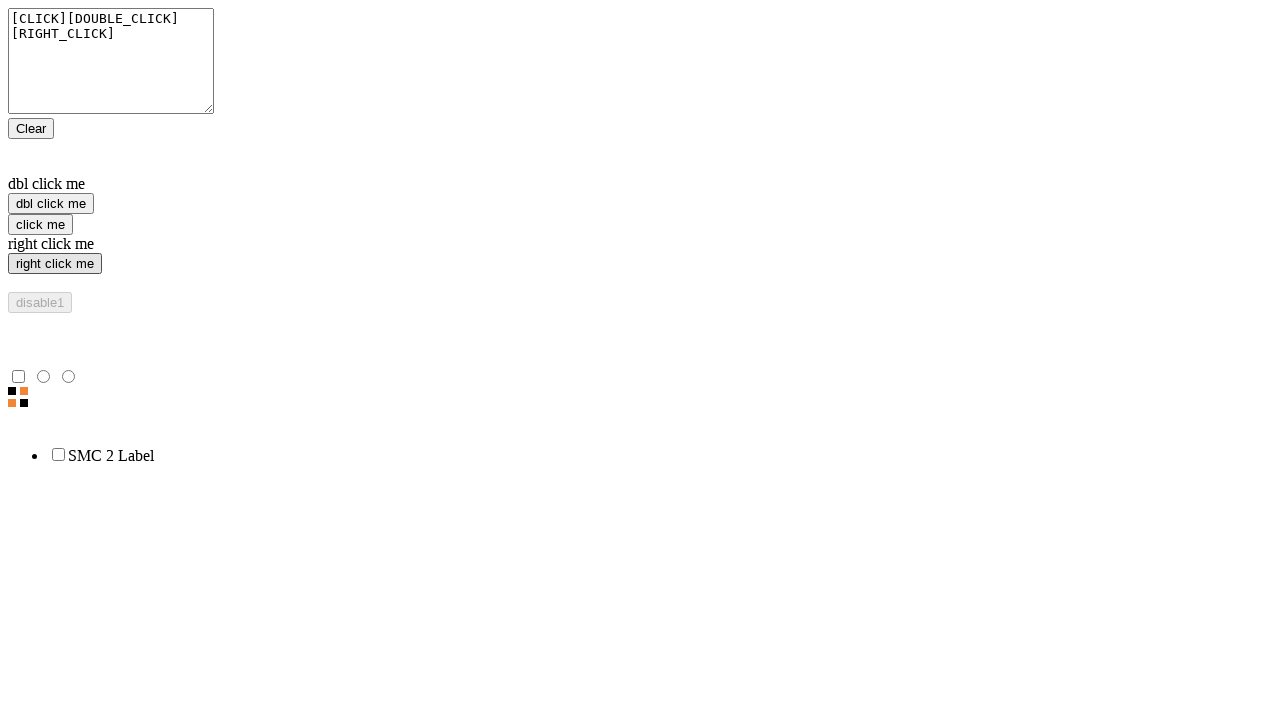